Tests dynamic controls by interacting with a checkbox, clicking a remove button, and enabling/filling an input field

Starting URL: https://the-internet.herokuapp.com/dynamic_controls

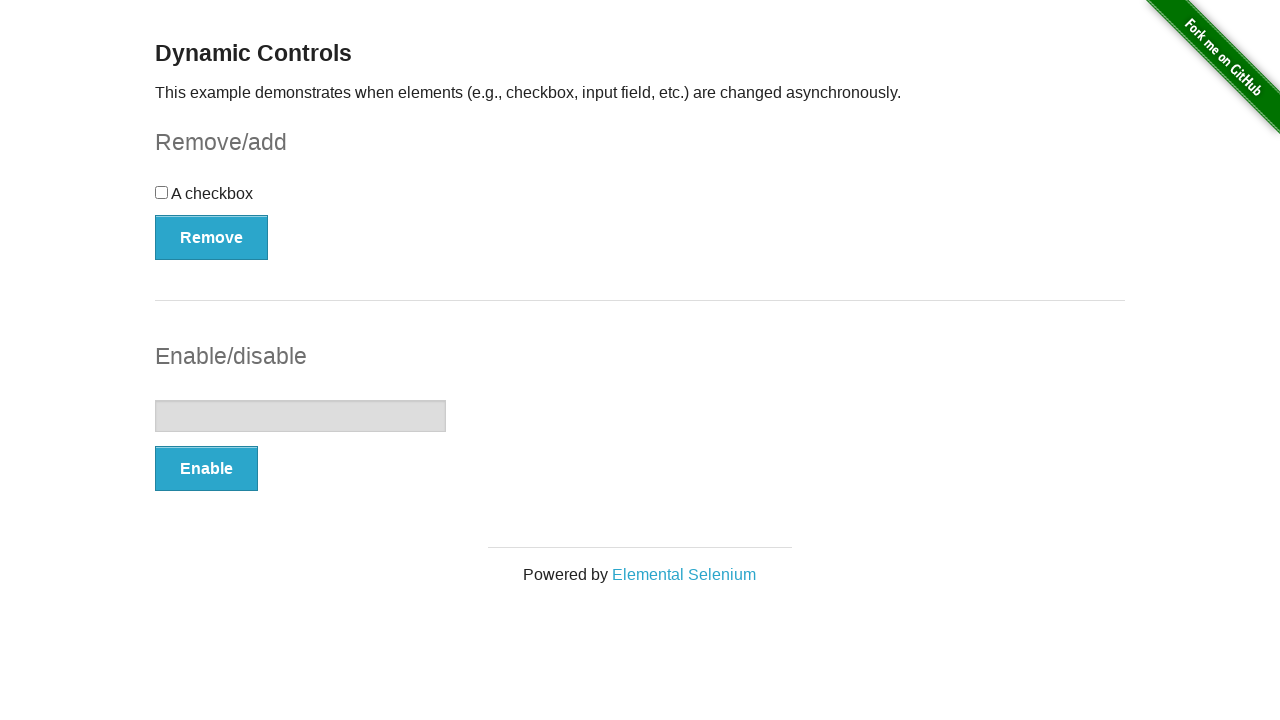

Located checkbox form component
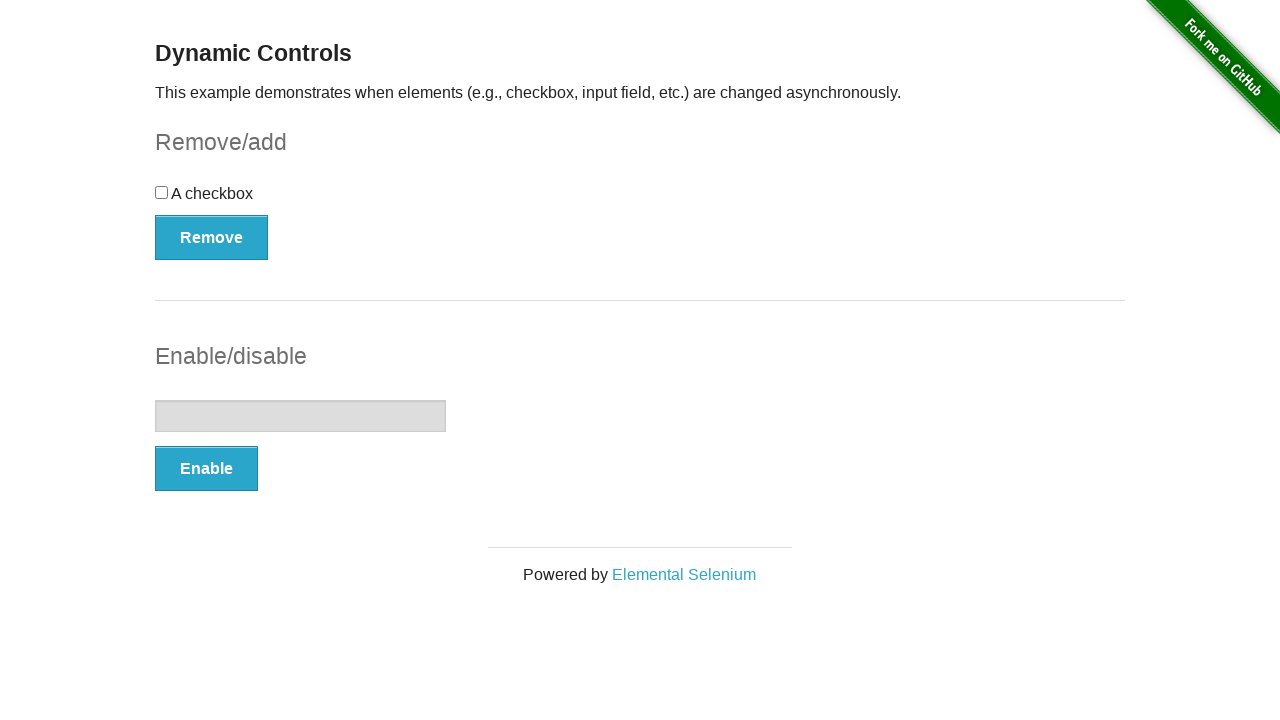

Located input form component
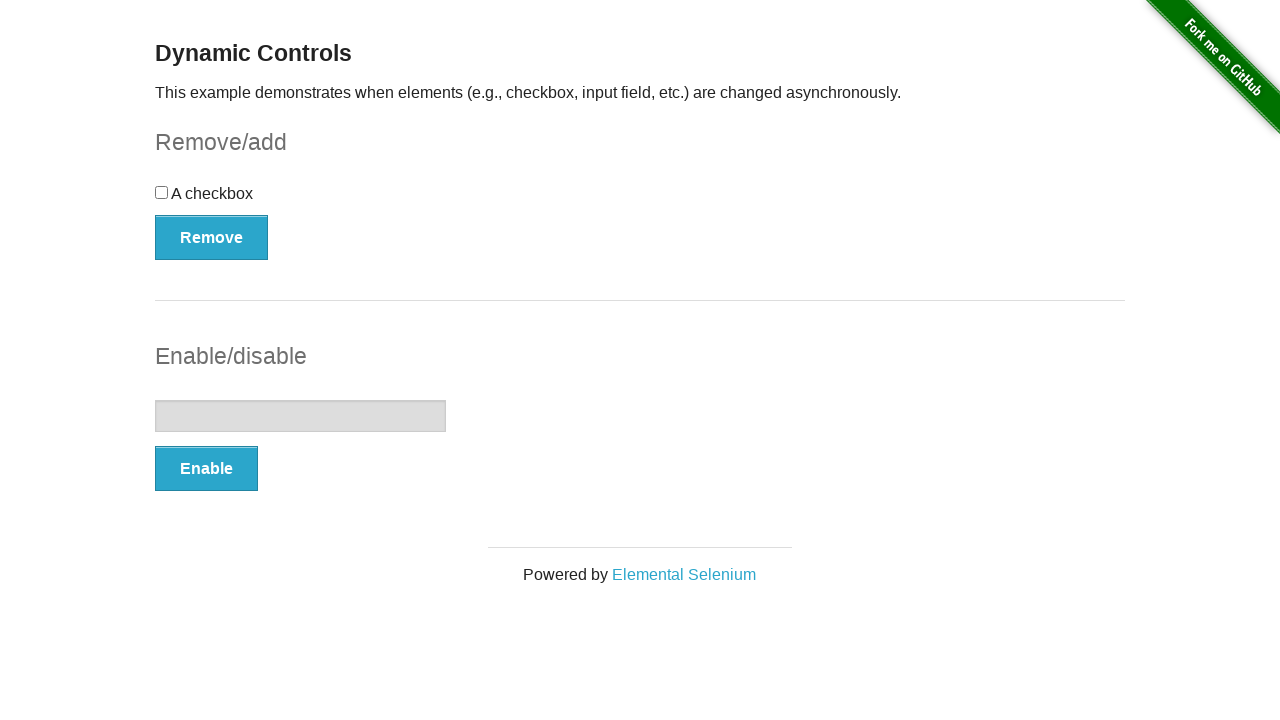

Located checkbox input element
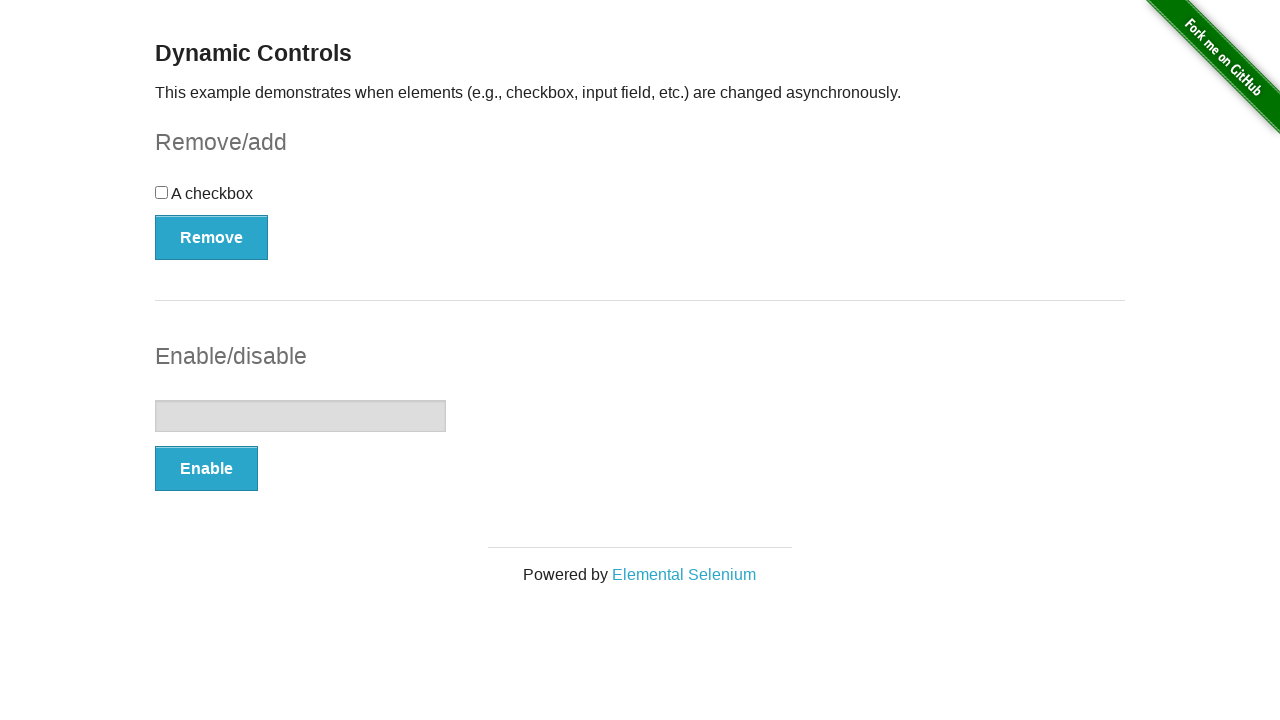

Clicked checkbox to check it at (162, 192) on form#checkbox-example >> div#checkbox input
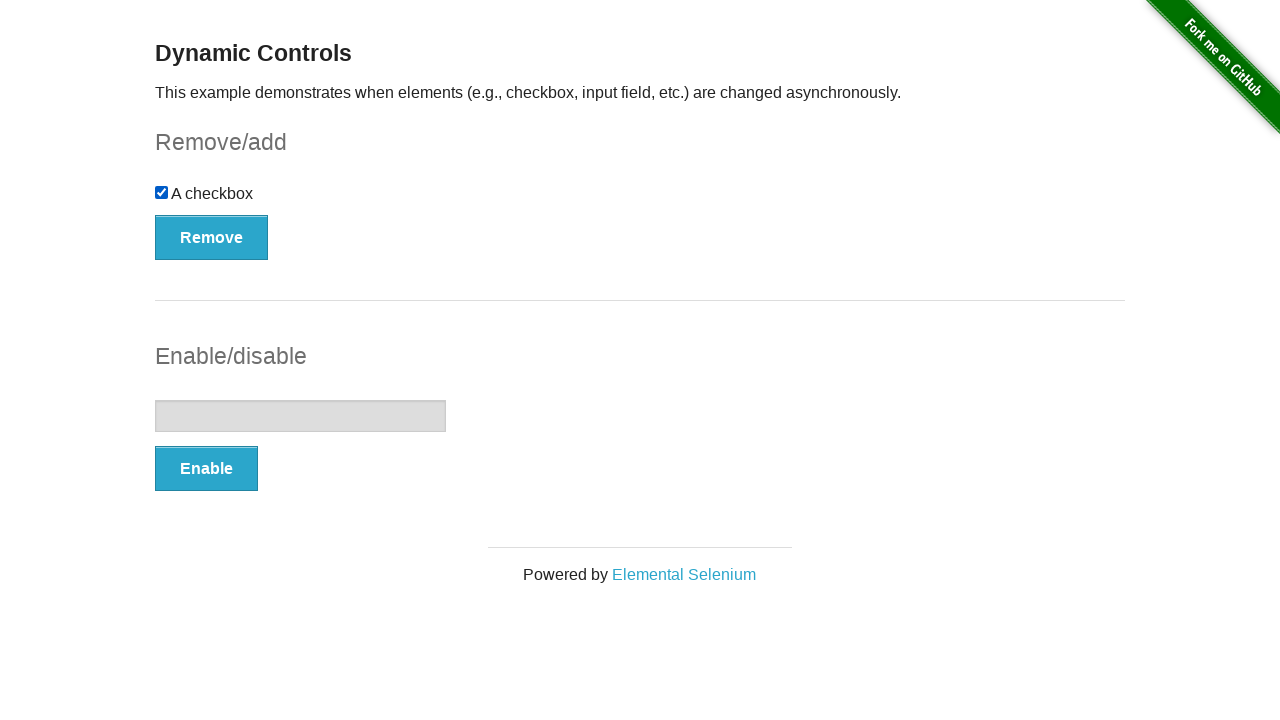

Located remove button
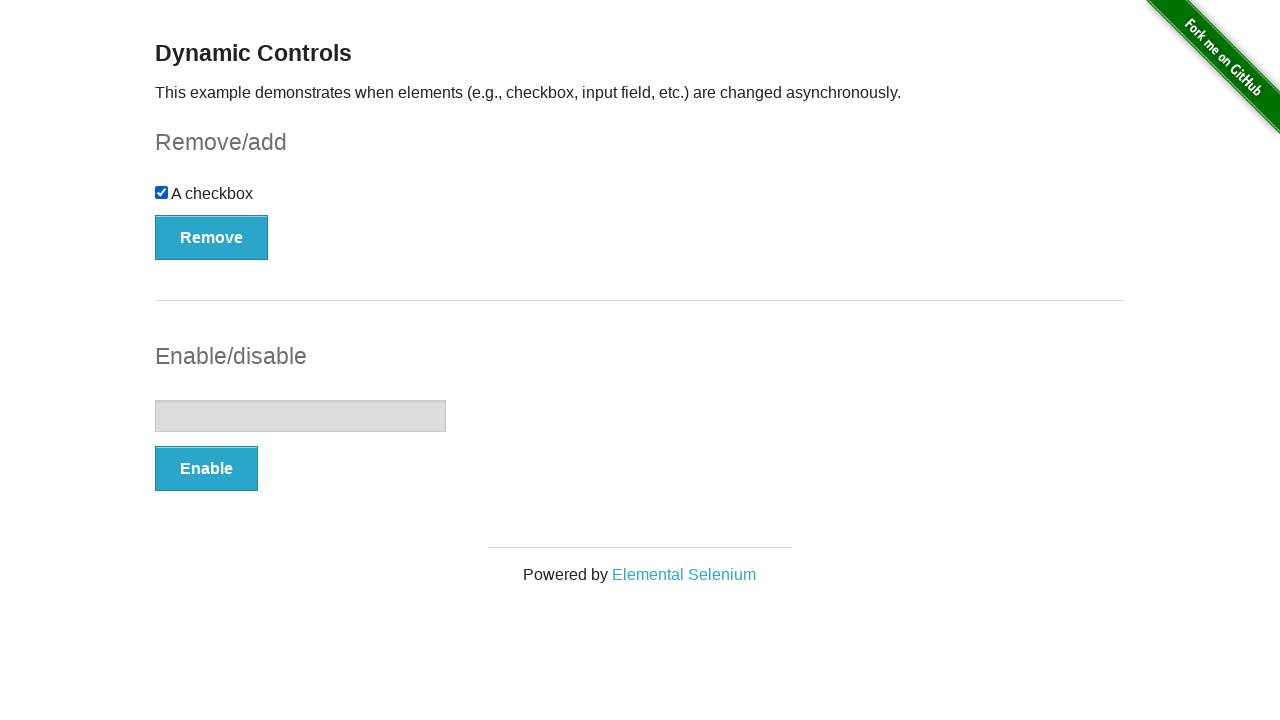

Clicked remove button to remove checkbox at (212, 237) on form#checkbox-example >> button
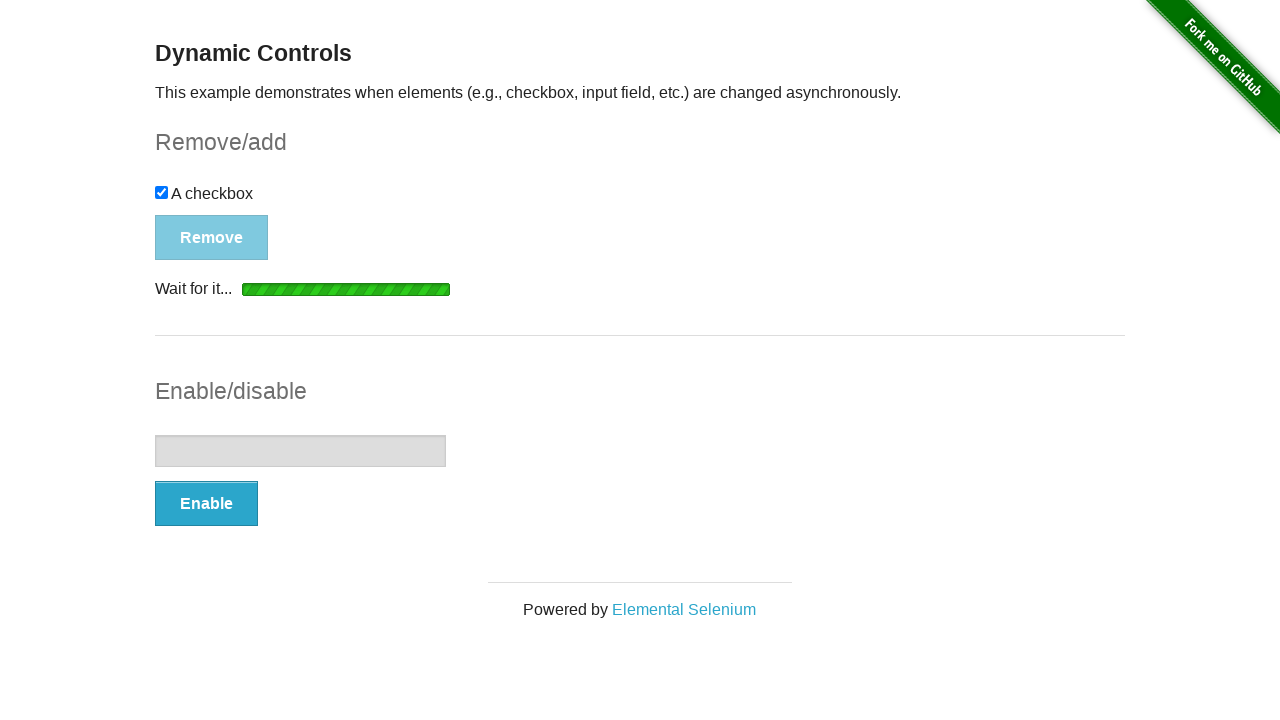

Checkbox input hidden after removal
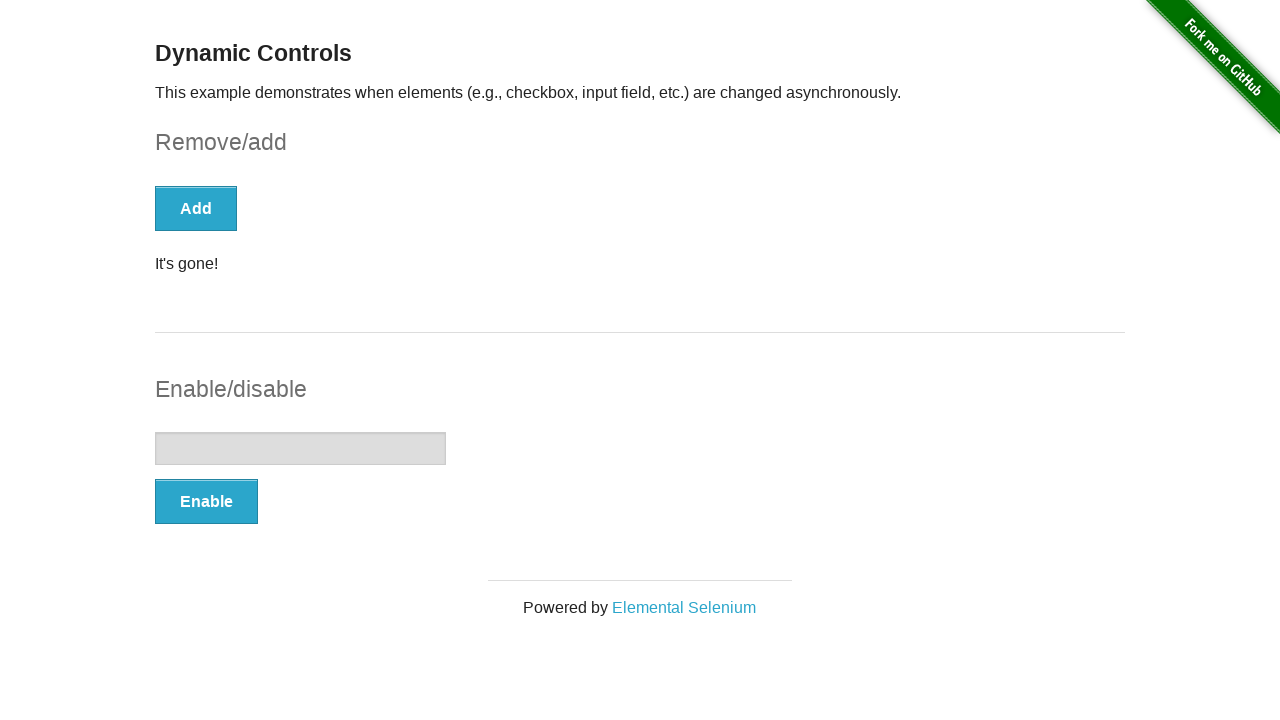

Located input element
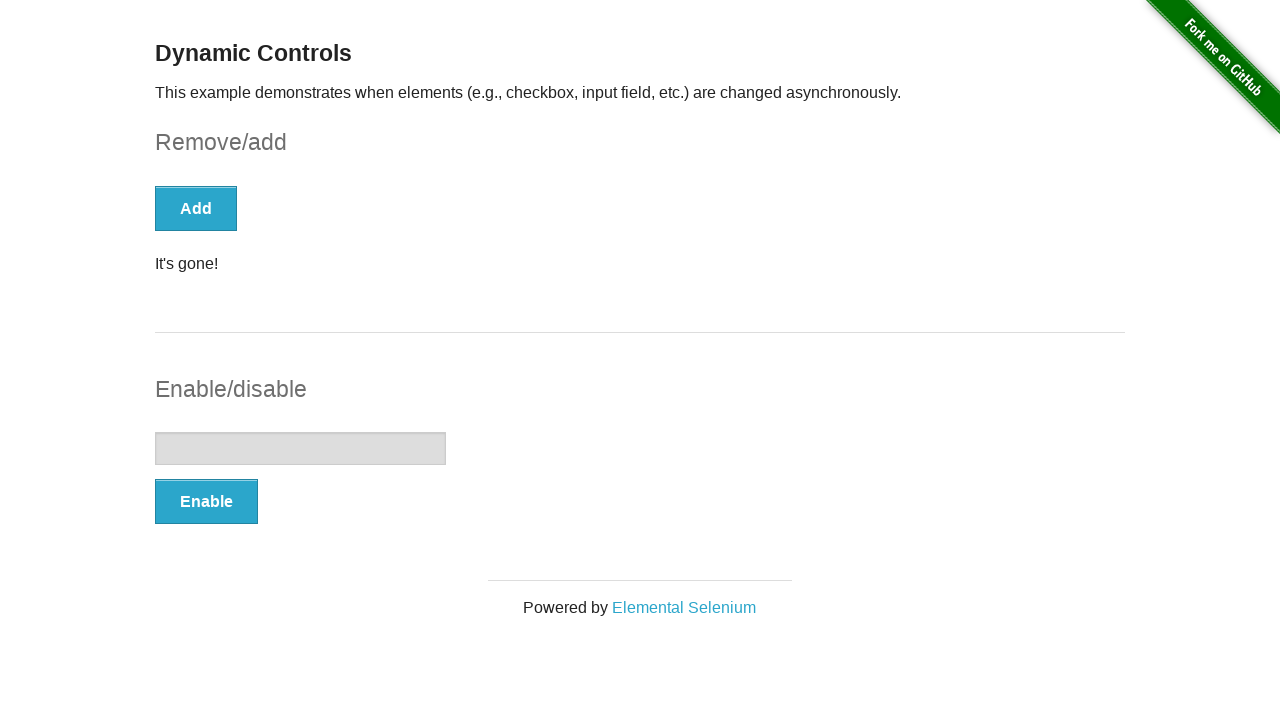

Located enable button
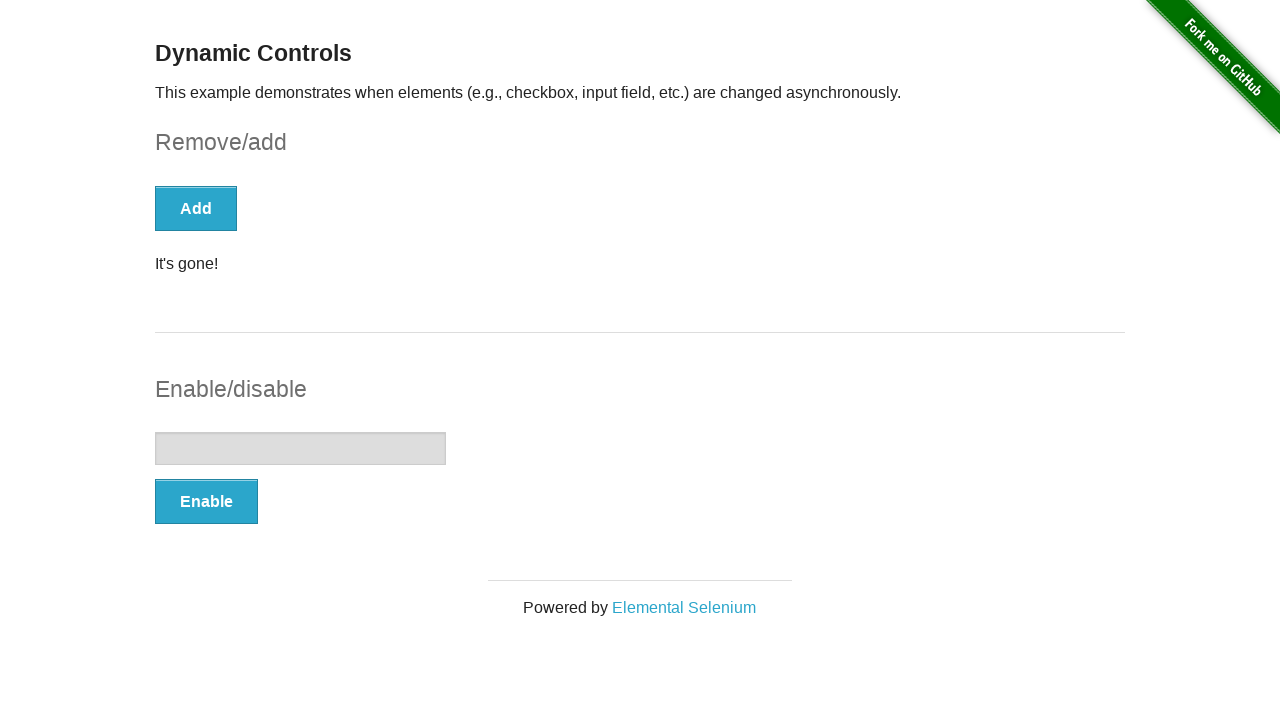

Clicked enable button to enable input field at (206, 501) on form#input-example >> button
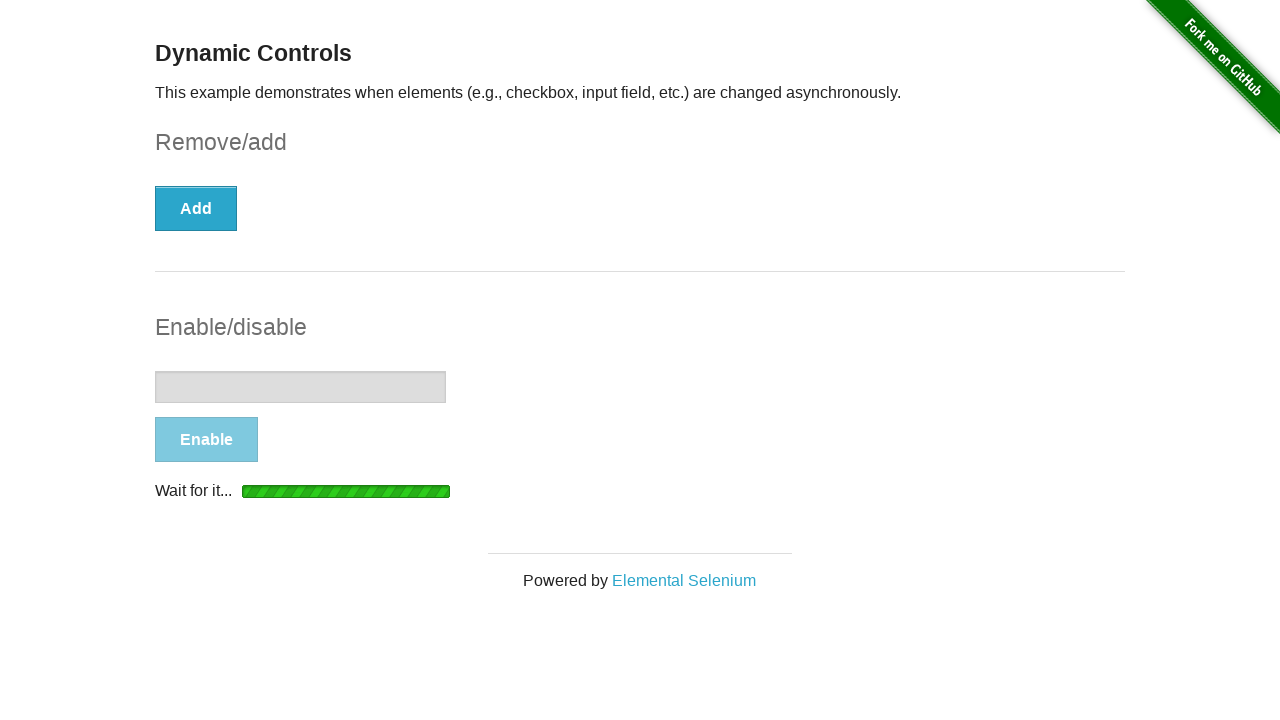

Confirmation message appeared indicating input is enabled
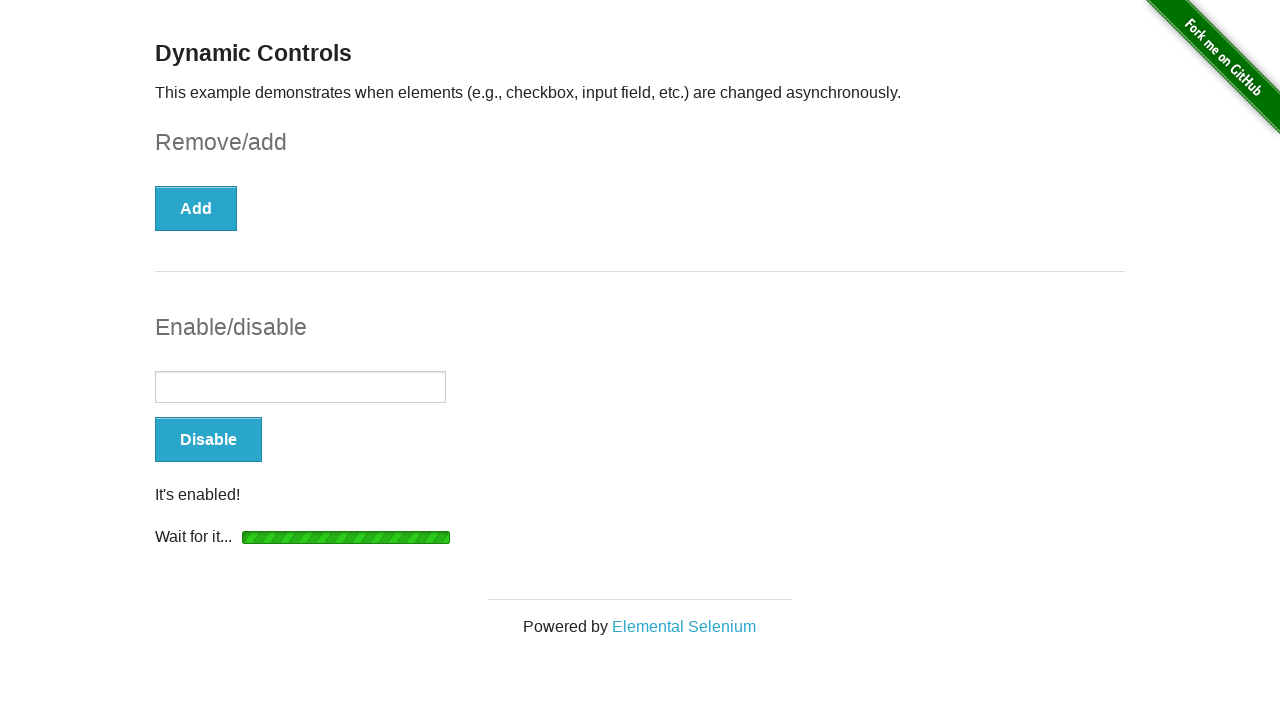

Filled input field with 'Hello everyone!' on form#input-example >> input
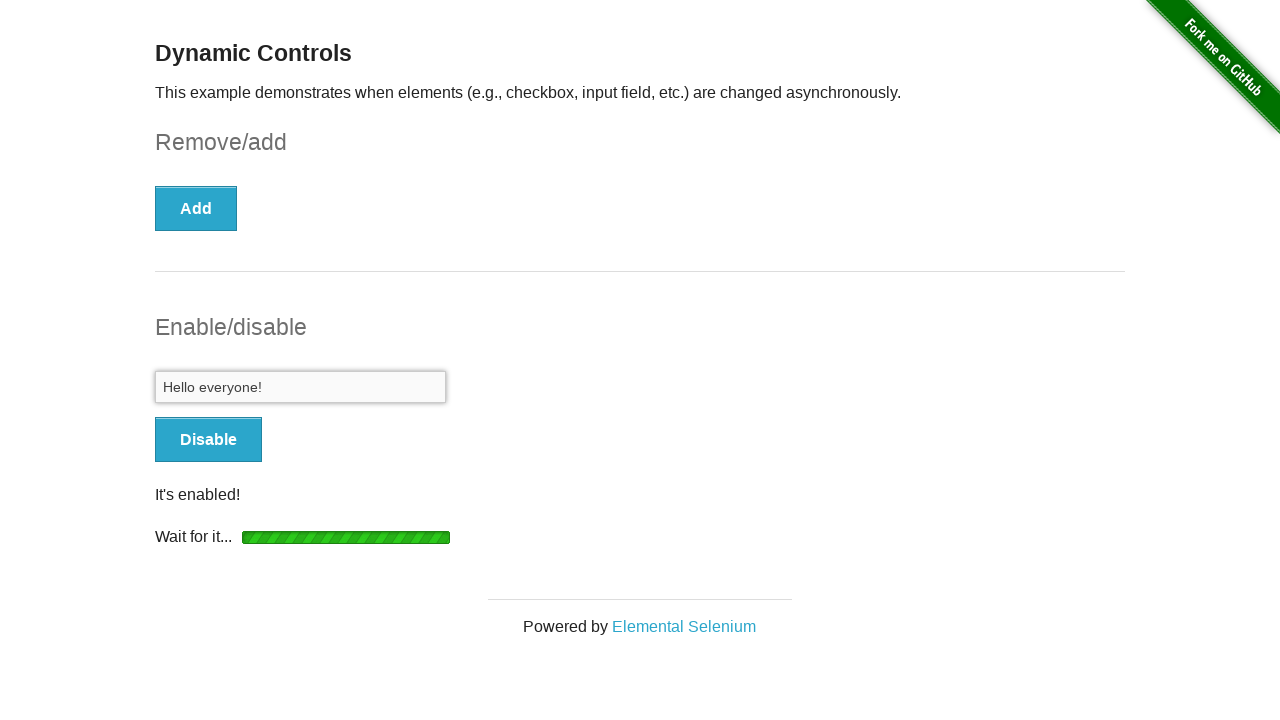

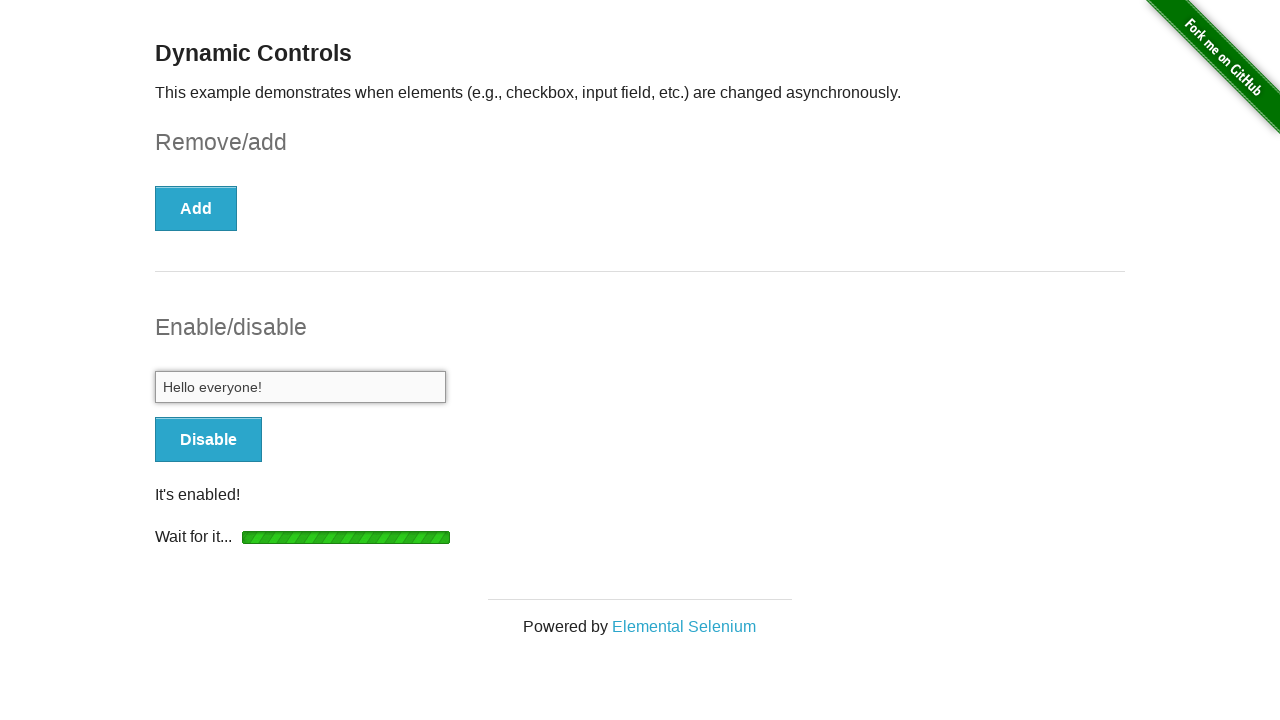